Tests navigation by clicking a link with dynamically calculated text (based on pi^e * 10000), then fills out a form with first name, last name, city, and country fields and submits it.

Starting URL: http://suninjuly.github.io/find_link_text

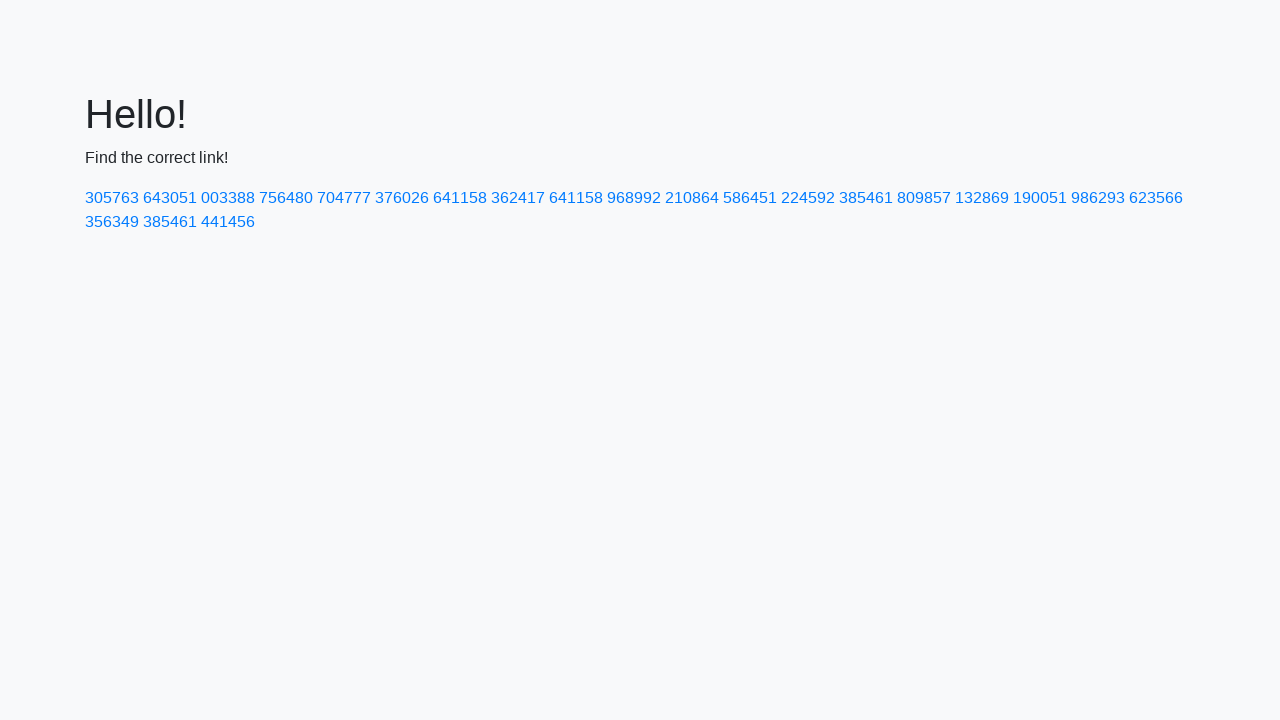

Clicked link with text '224592' (pi^e * 10000) at (808, 198) on text=224592
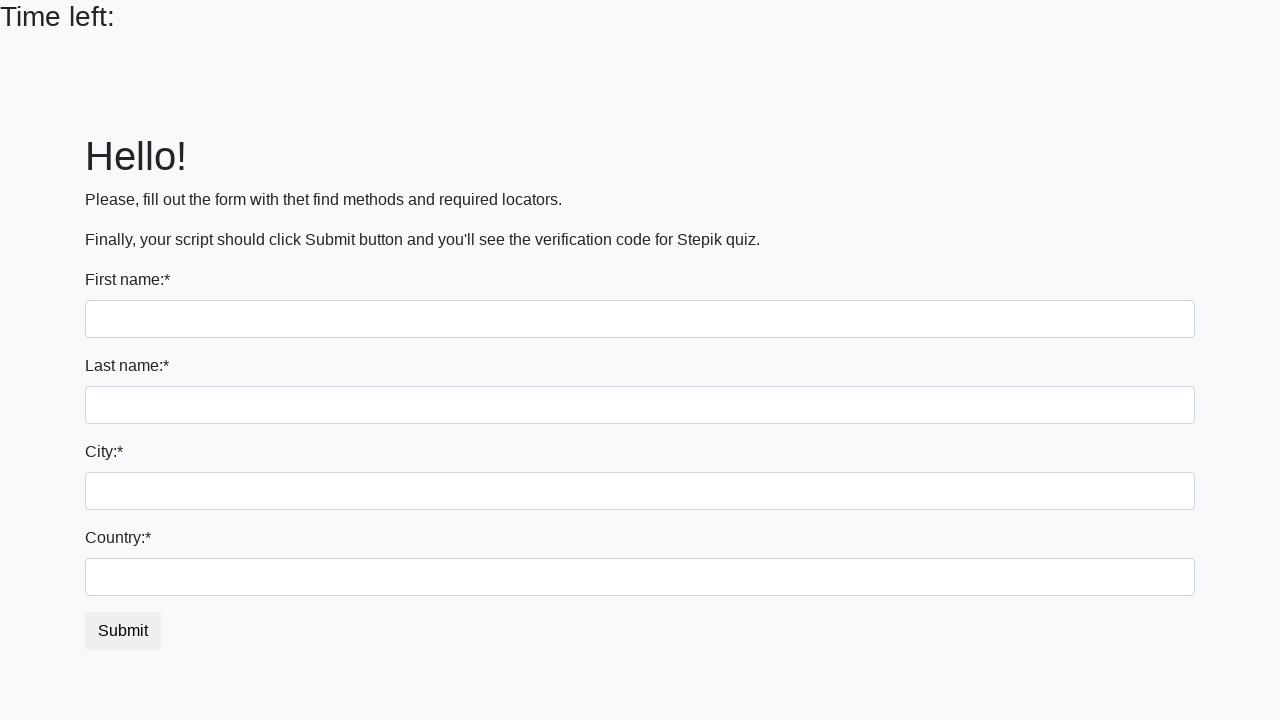

Filled first name field with 'Ivan' on input
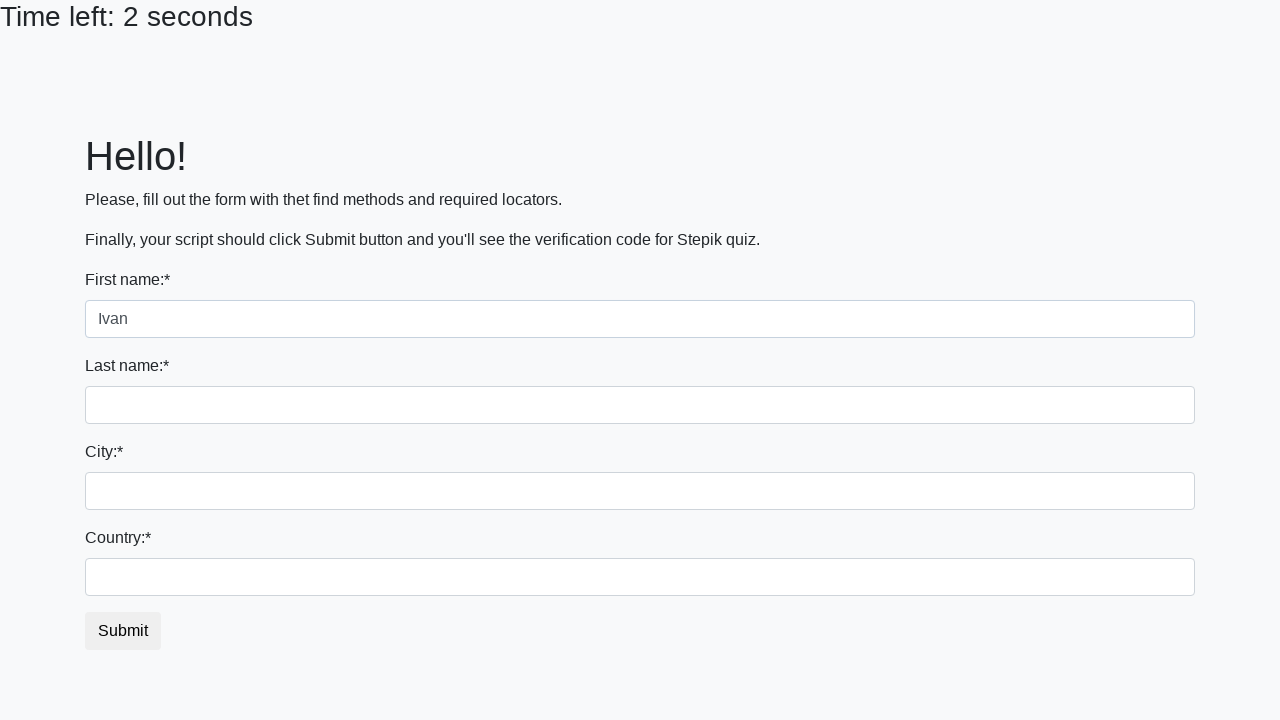

Filled last name field with 'Petrov' on input[name='last_name']
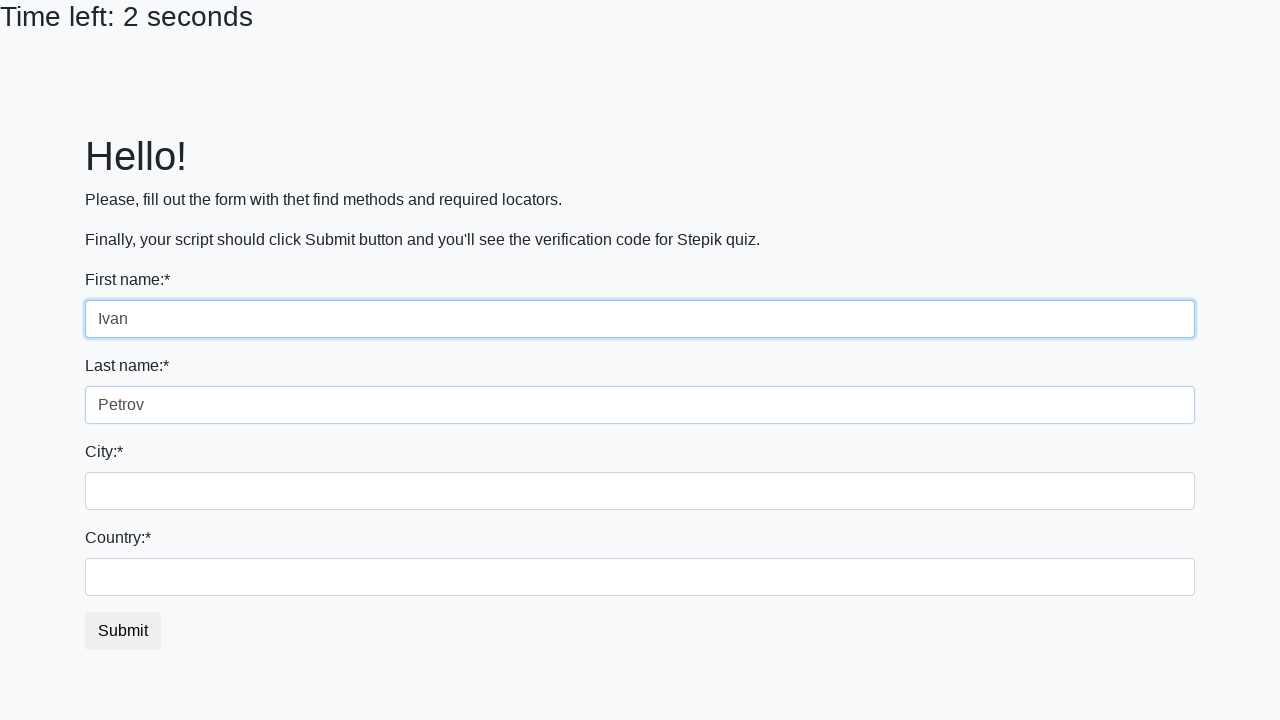

Filled city field with 'Smolensk' on .city
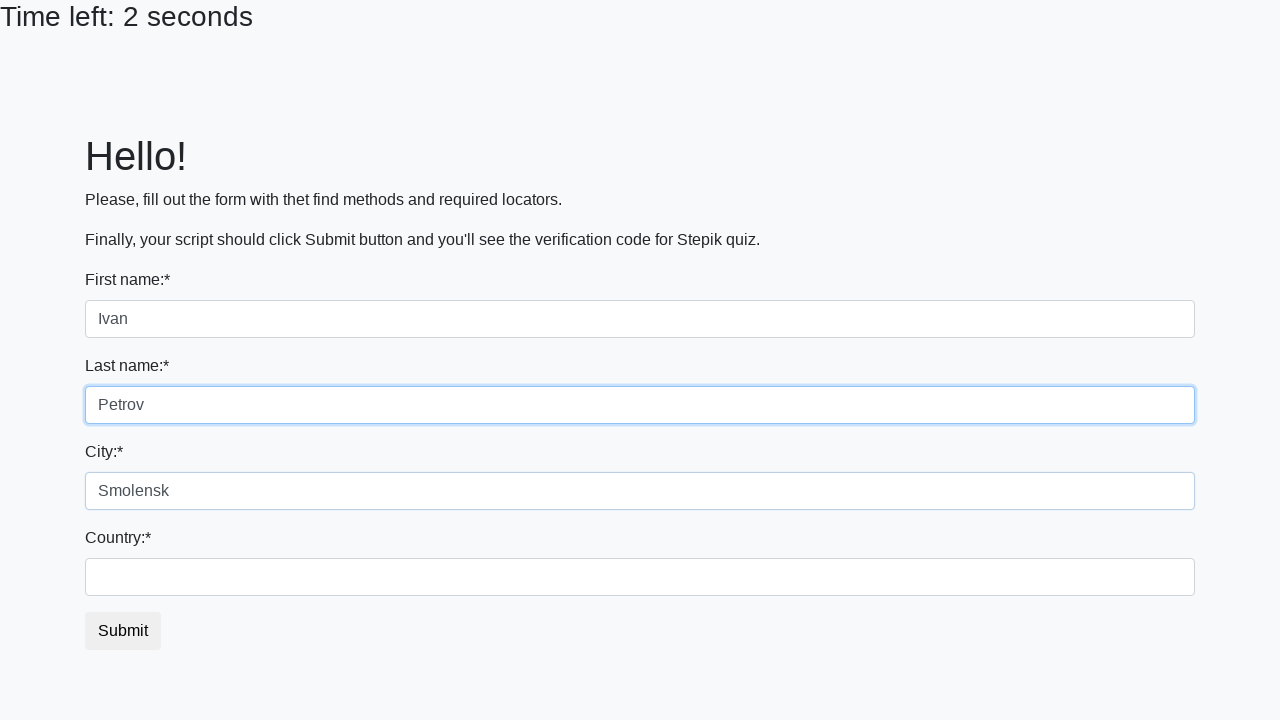

Filled country field with 'Russia' on #country
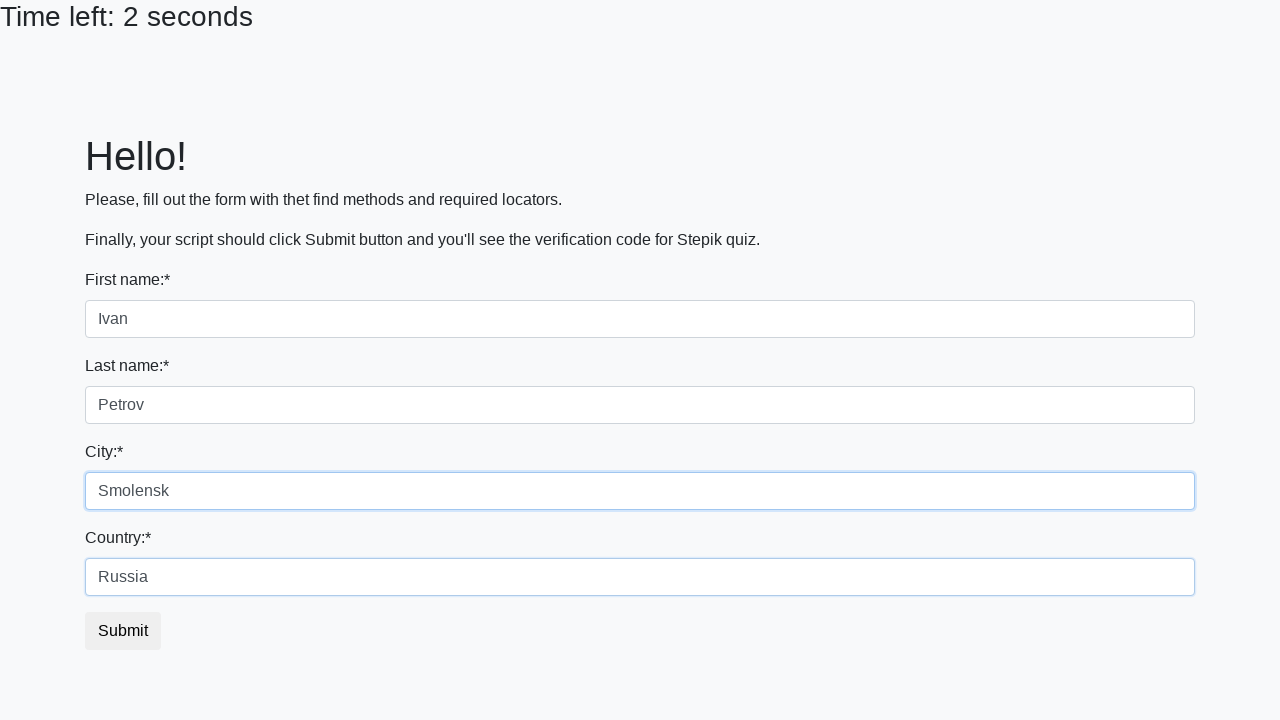

Clicked submit button to submit form at (123, 631) on button.btn
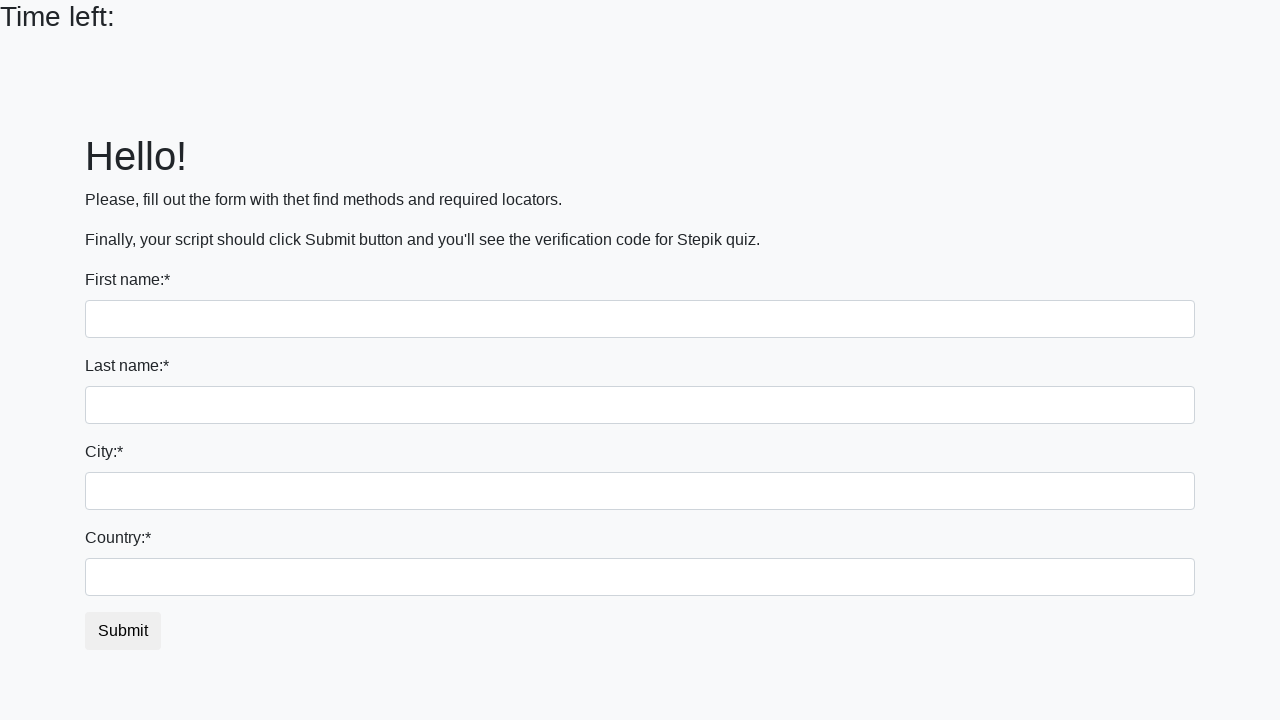

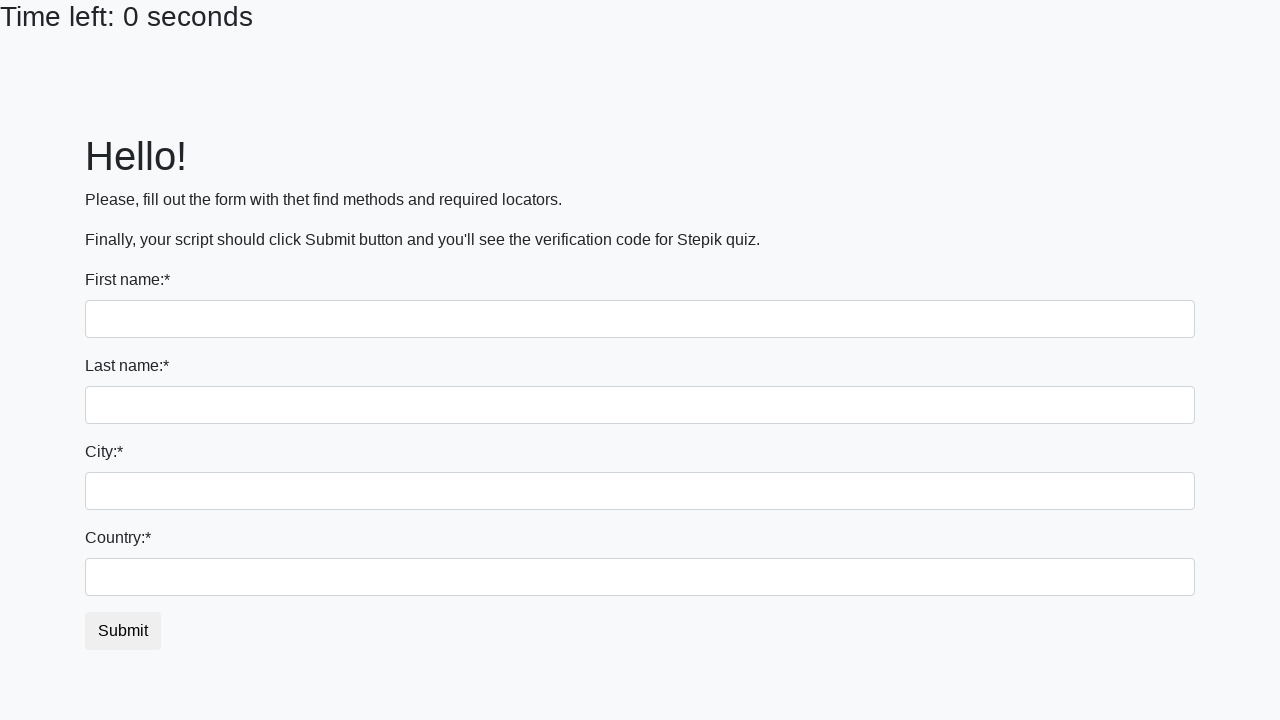